Tests infinite scroll functionality by scrolling to the last paragraph and verifying that additional content loads dynamically.

Starting URL: https://bonigarcia.dev/selenium-webdriver-java/infinite-scroll.html

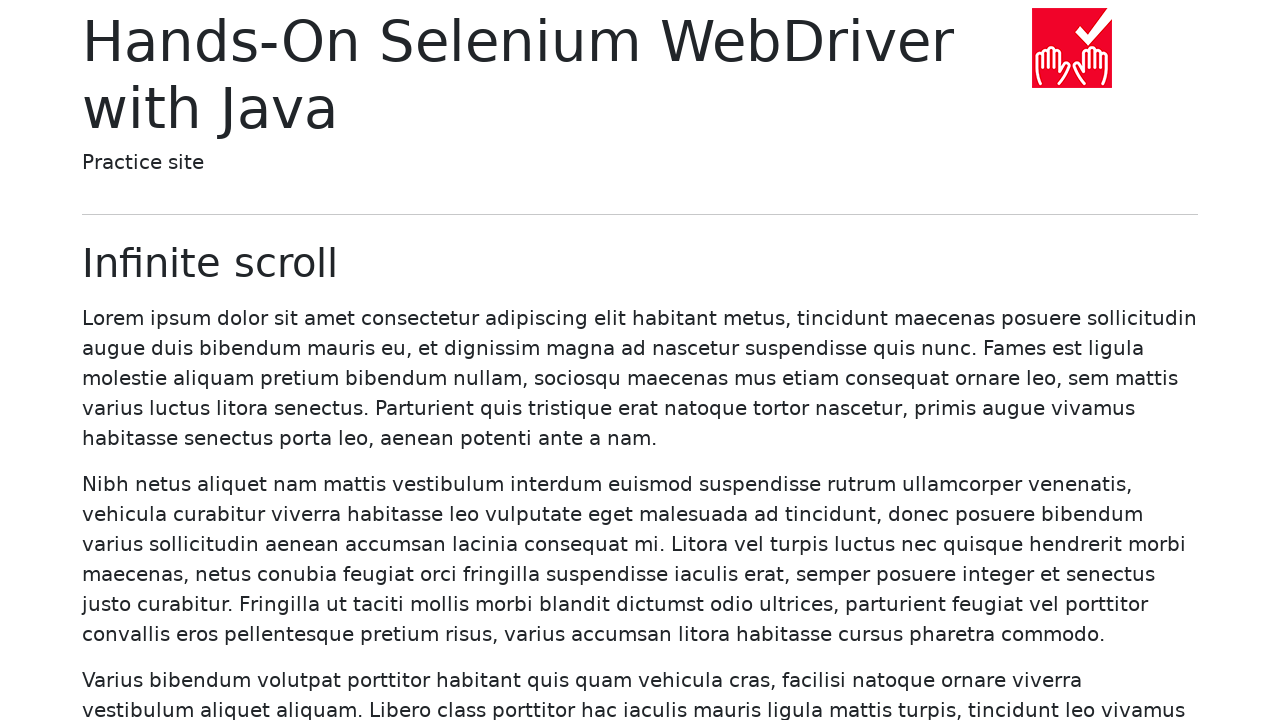

Initial paragraphs loaded on the infinite scroll page
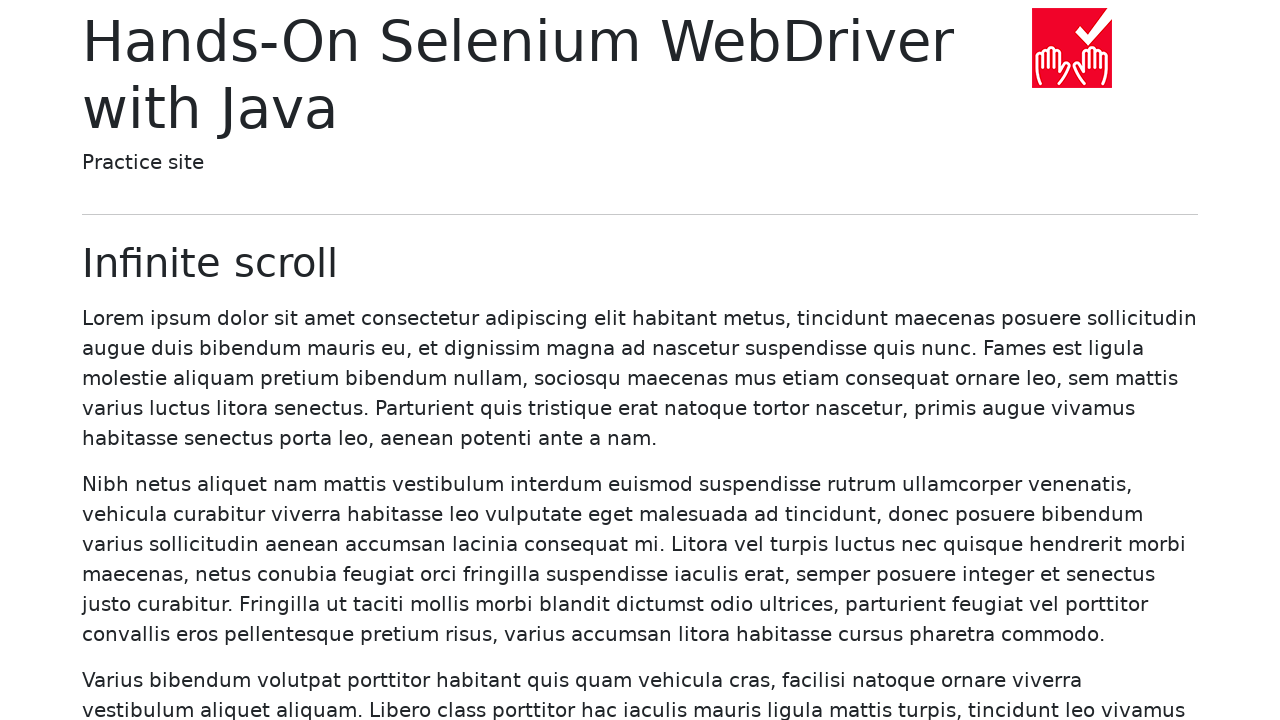

Counted 20 initial paragraphs
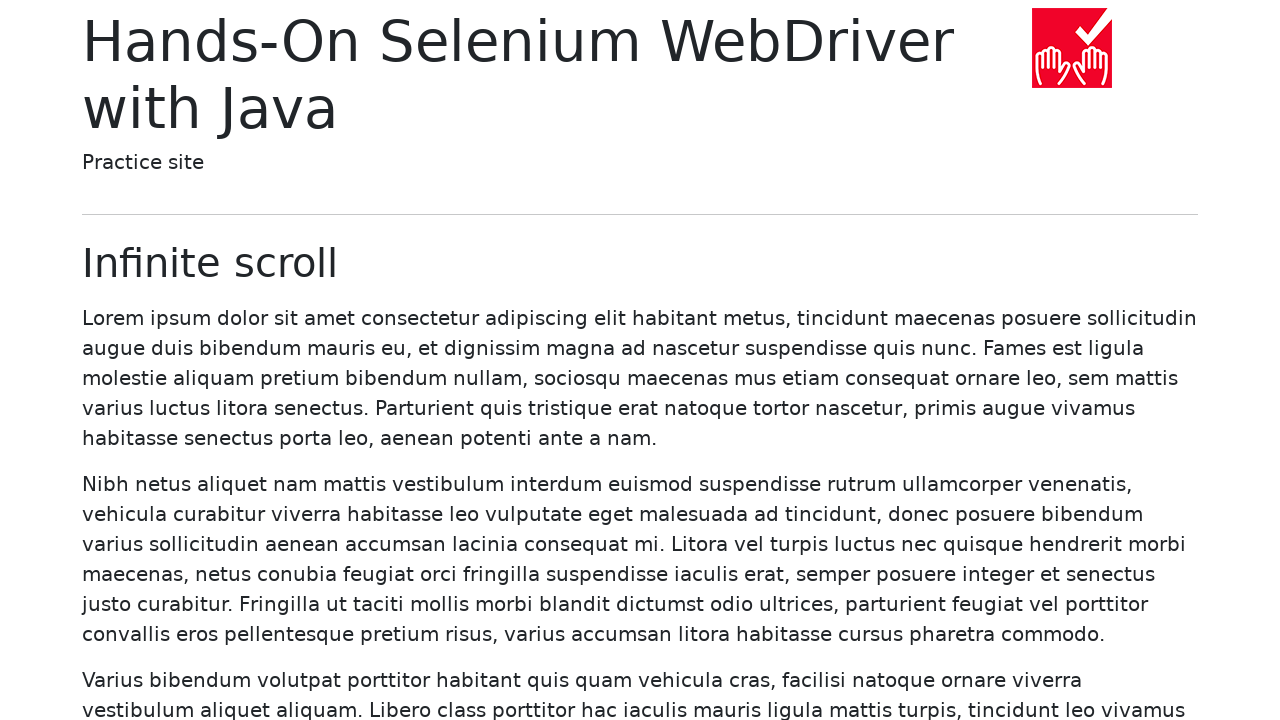

Scrolled the last paragraph (#20) into view
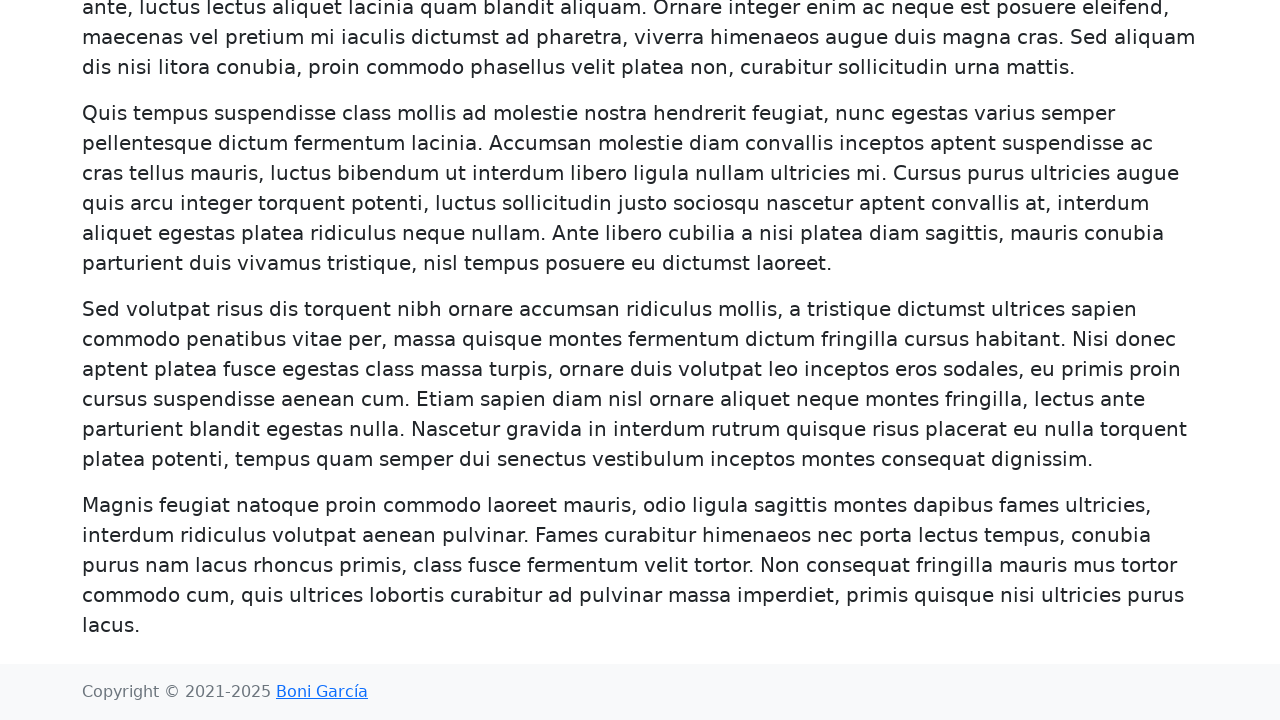

Additional paragraphs loaded dynamically via infinite scroll (more than 20 paragraphs now present)
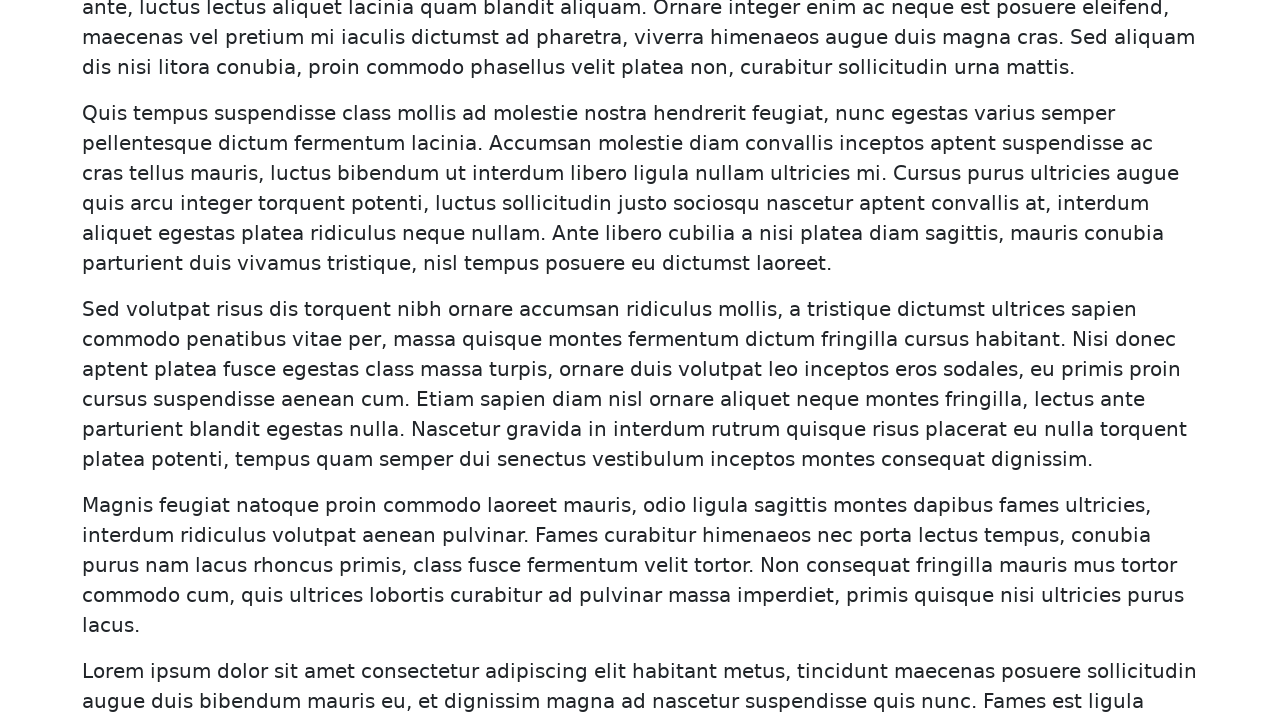

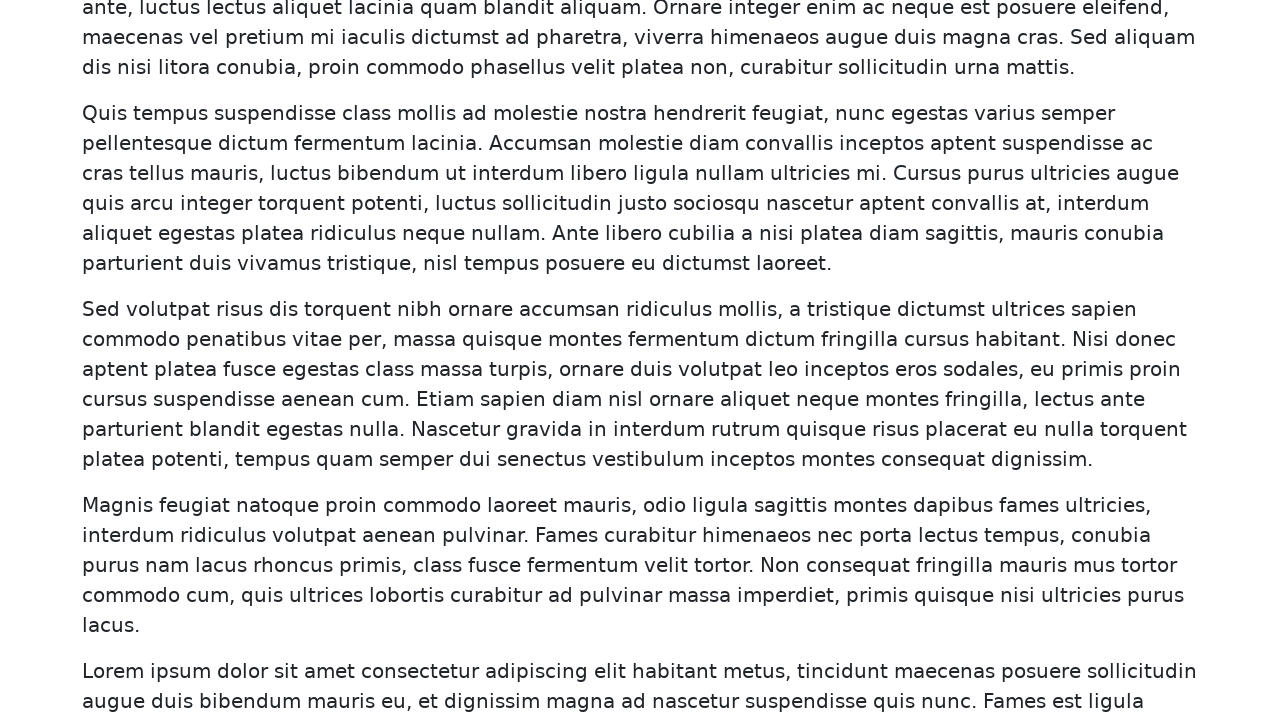